Tests the Network Management section navigation by clicking the link and verifying the section header is displayed correctly.

Starting URL: https://business.comcast.com/learn/internet/sd-wan-small-business/?disablescripts=true

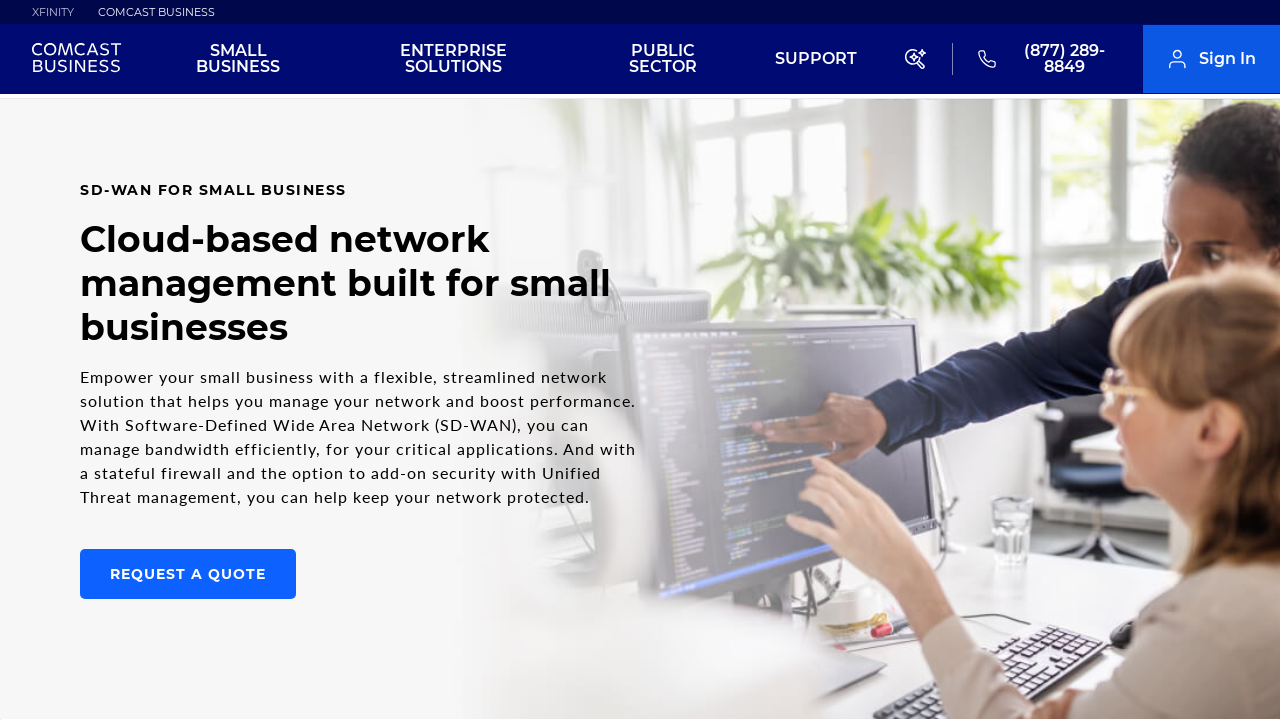

Clicked on Network Management navigation link at (342, 361) on xpath=//*[@id="main"]/section/div[2]/div/ul/li[2]/a
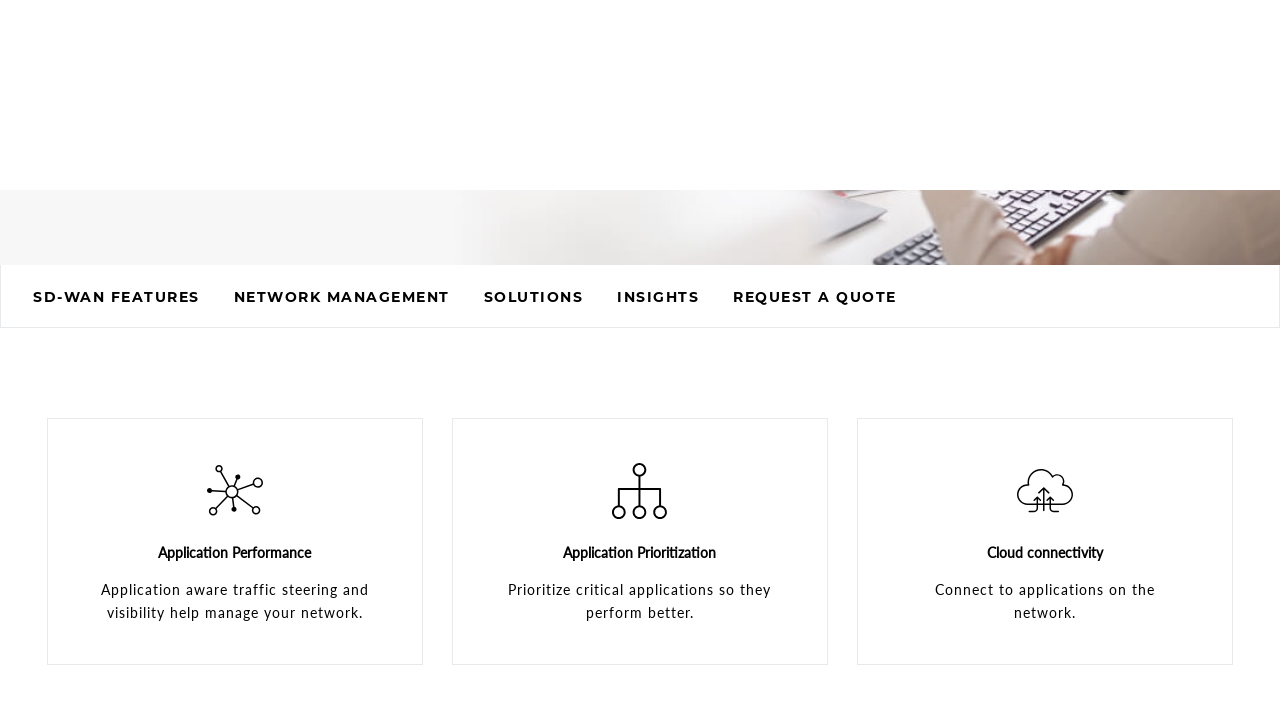

Waited 2 seconds for navigation to complete
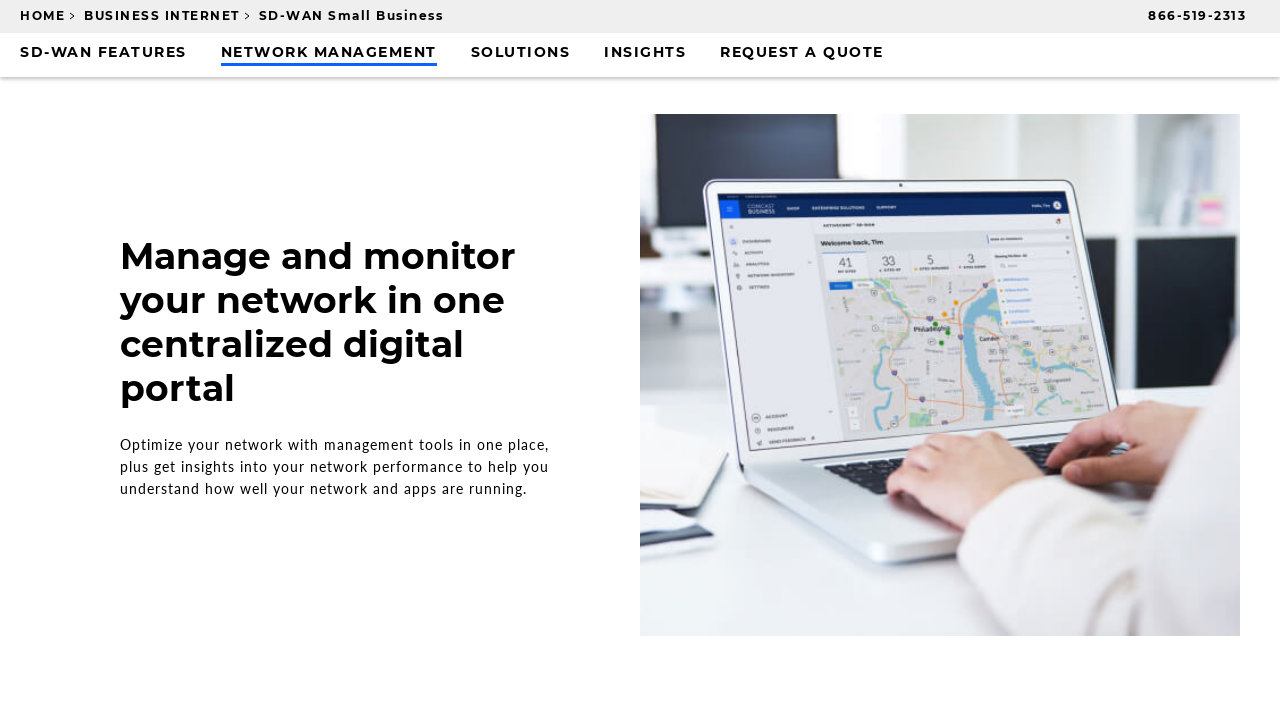

Located Network Management section header element
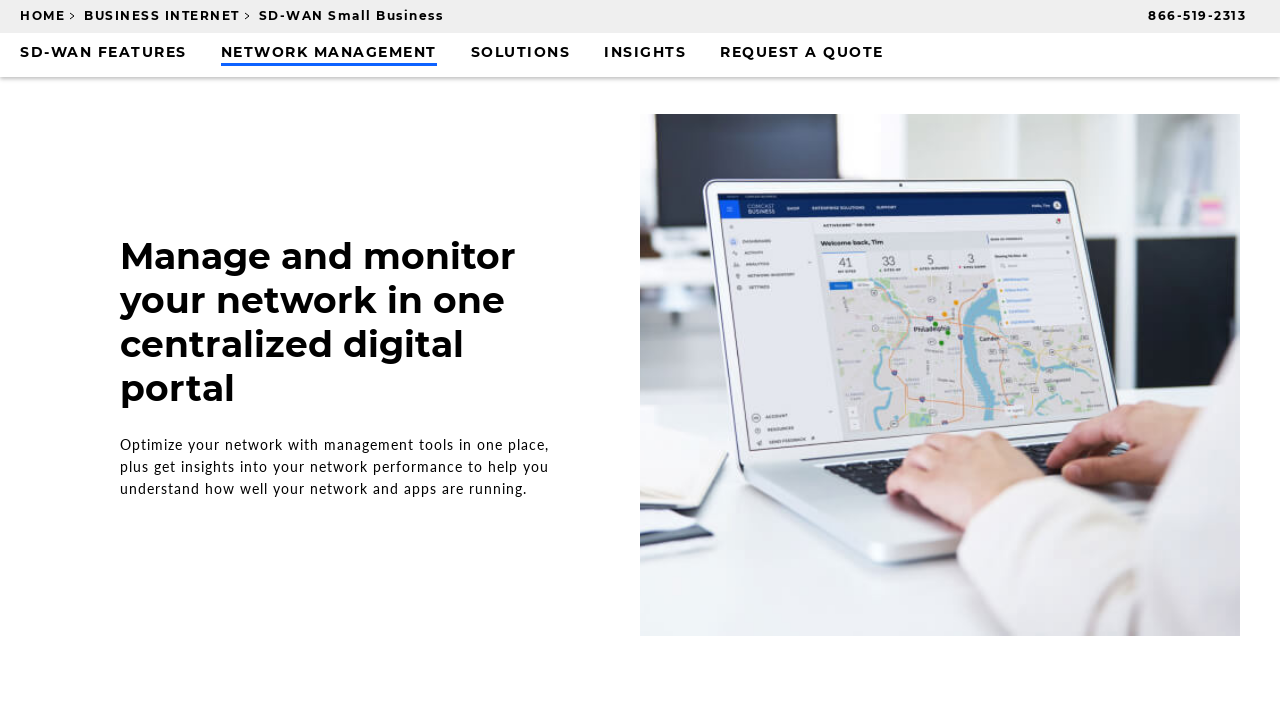

Retrieved header text: 'Manage and monitor your network in one centralized digital portal'
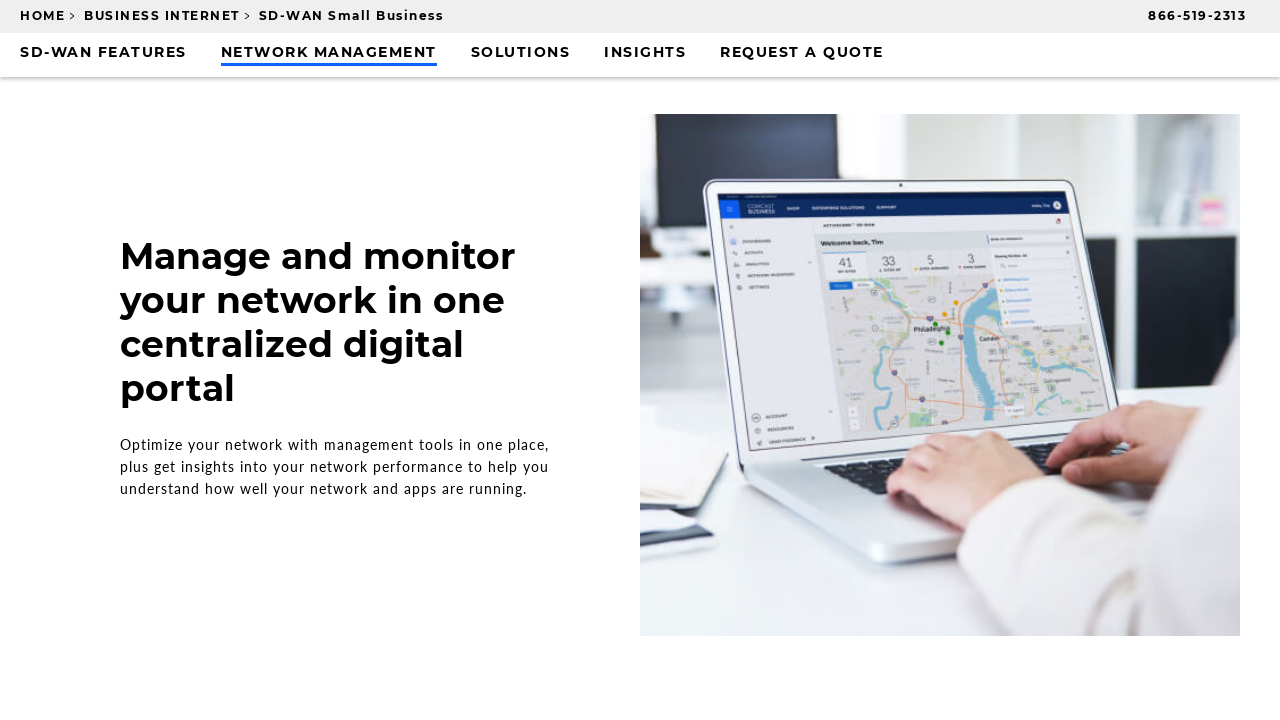

Verified Network Management section header matches expected text
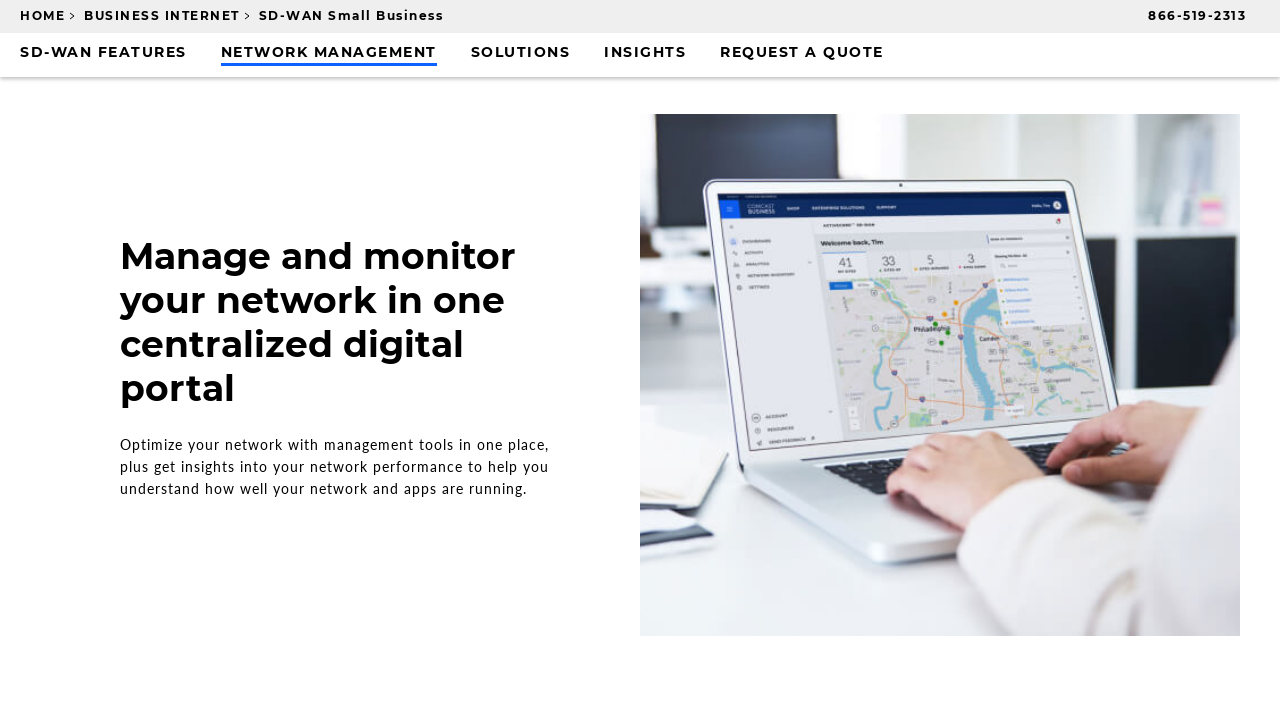

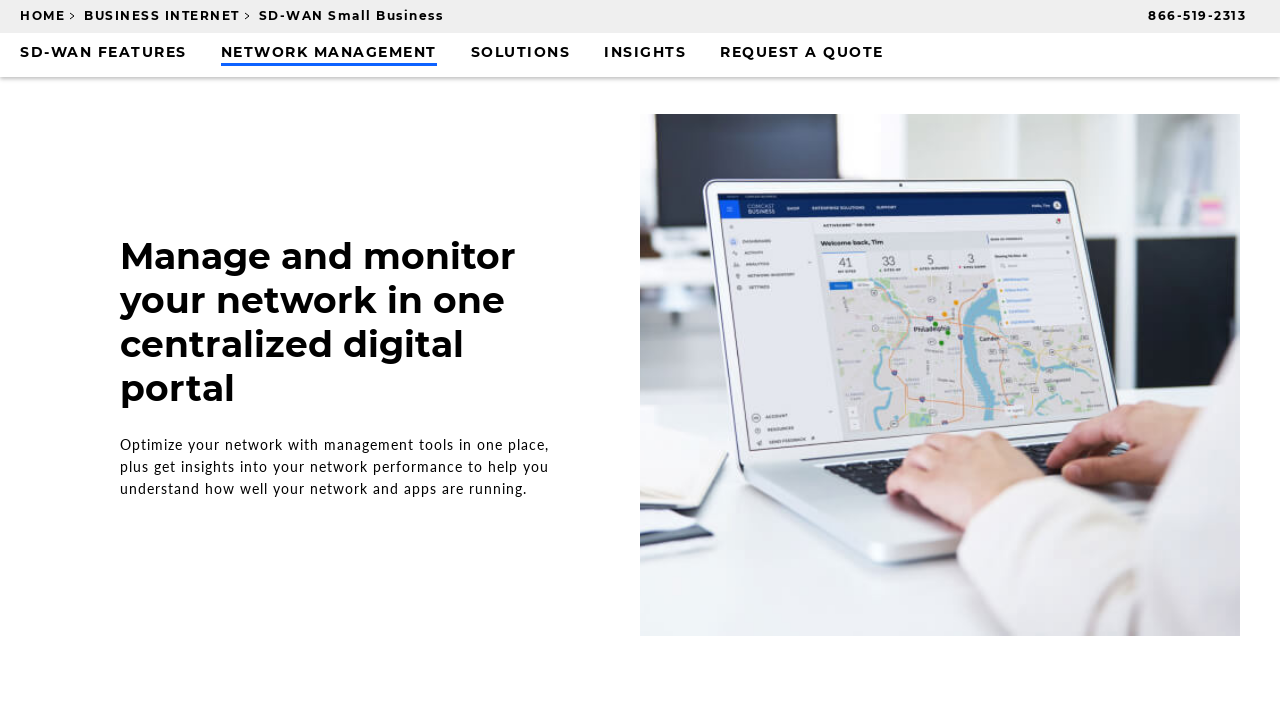